Tests the click functionality on a button using Actions class and verifies the dynamic message appears after clicking

Starting URL: https://demoqa.com/buttons

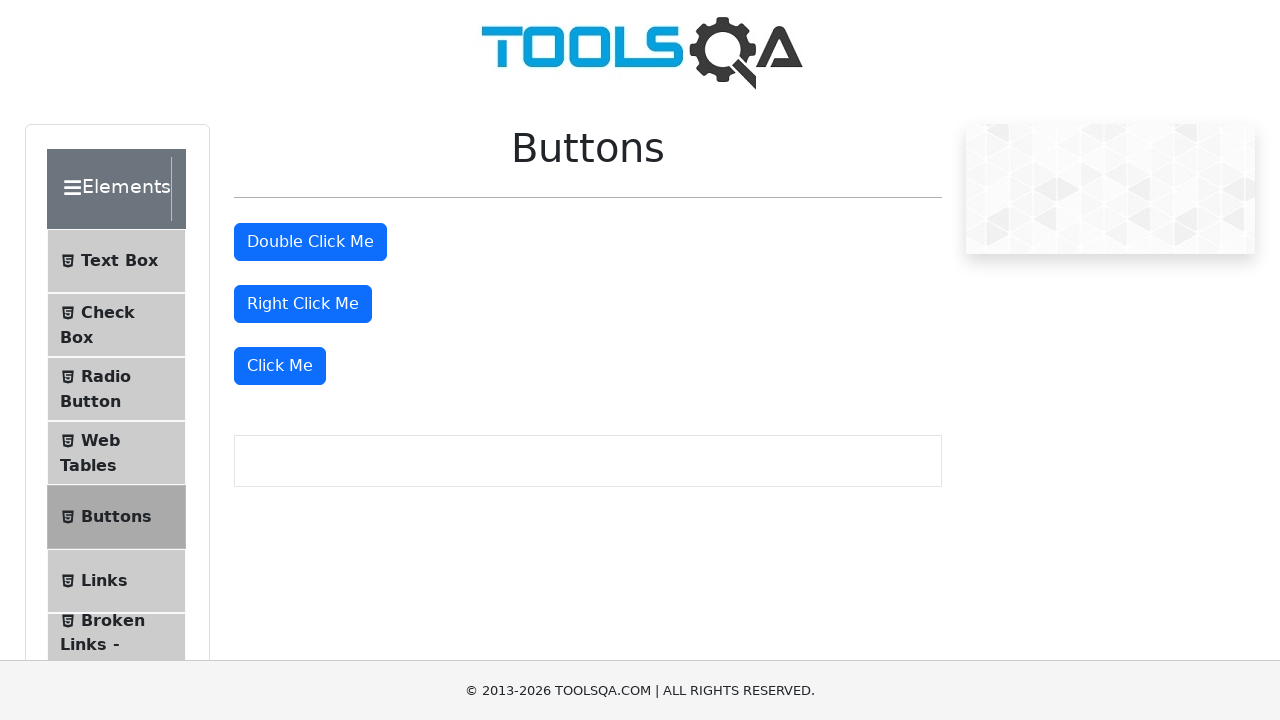

Clicked 'Click Me' button using Actions class at (280, 366) on xpath=//button[text()='Click Me']
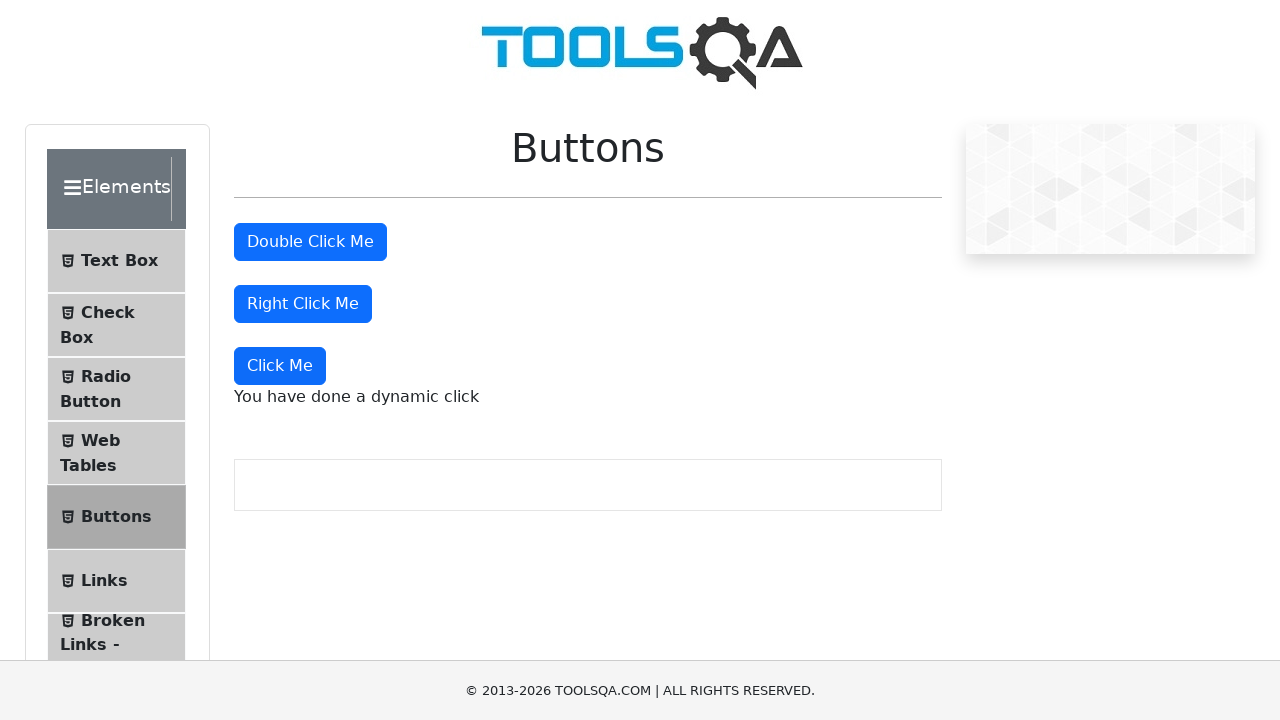

Dynamic message appeared after button click
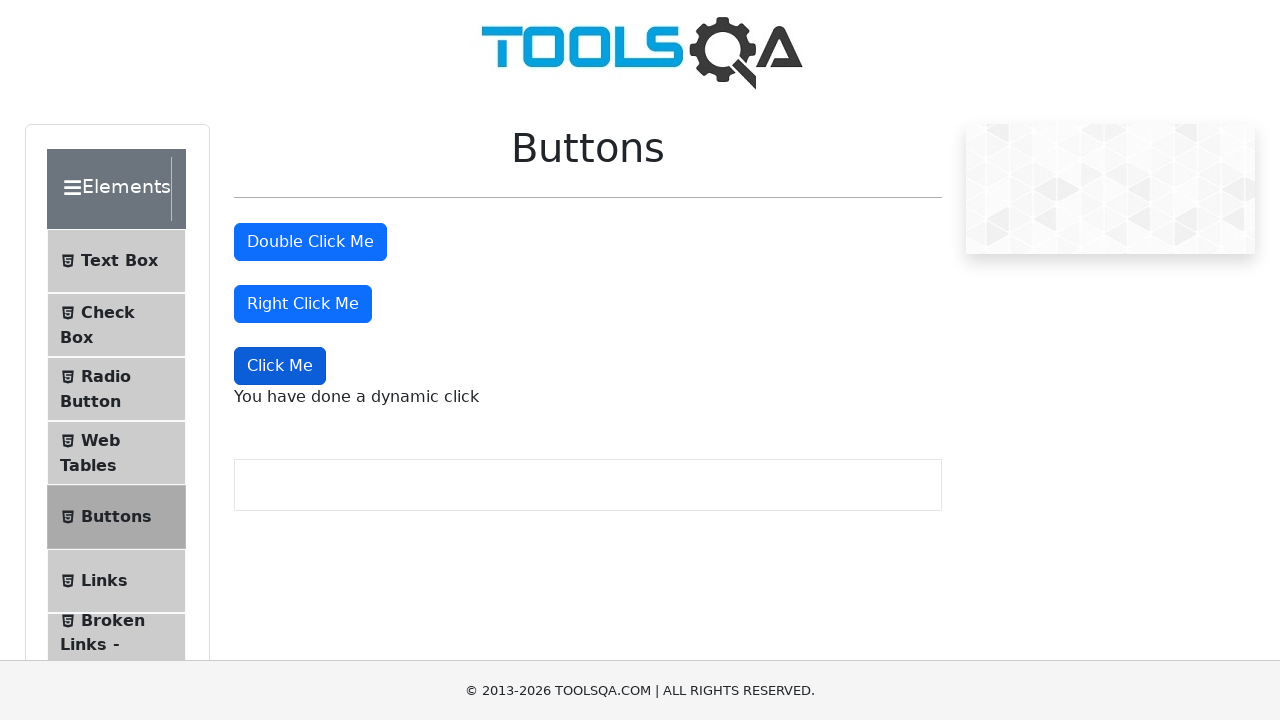

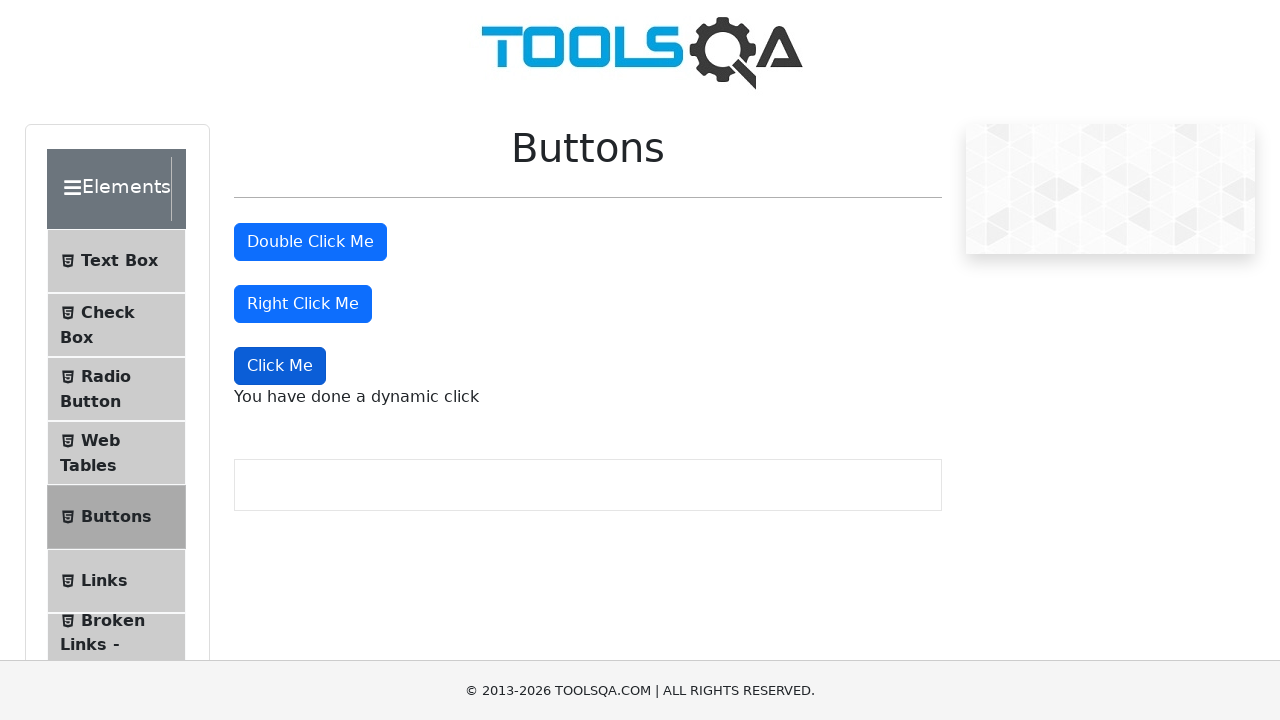